Tests dropdown menu functionality by clicking a dropdown button and selecting the Facebook option from the expanded menu

Starting URL: http://omayo.blogspot.com/

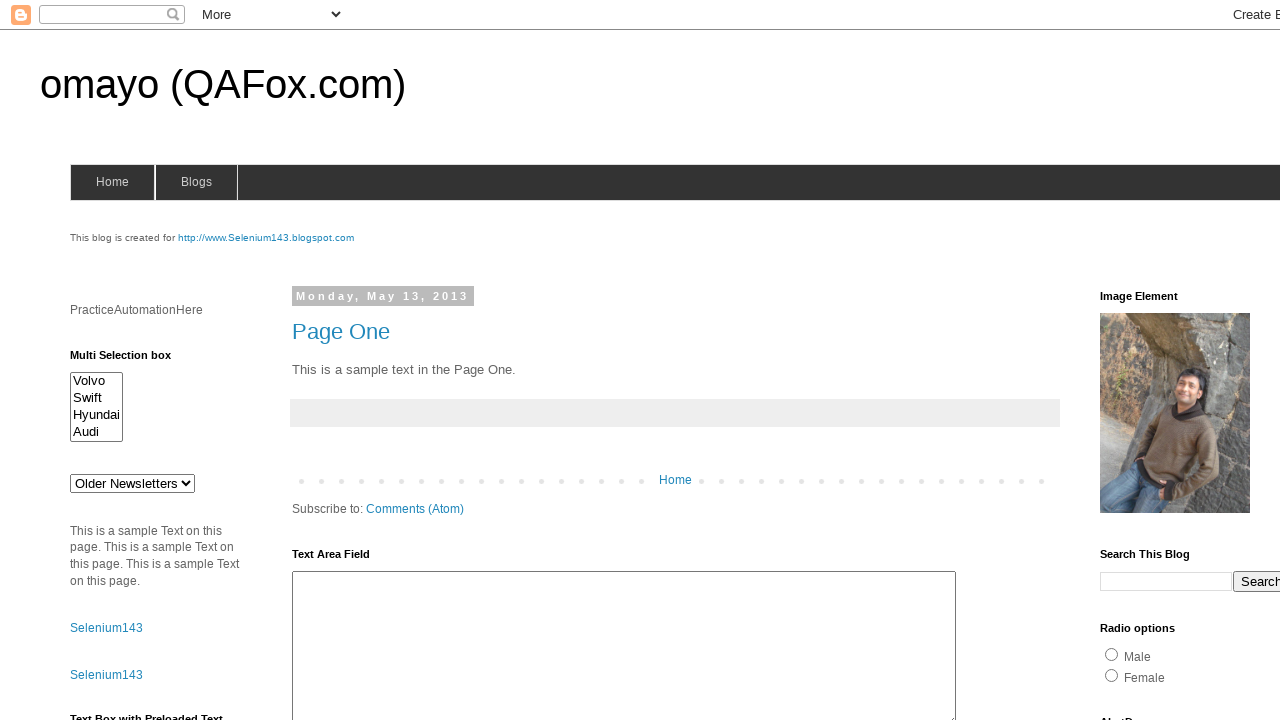

Clicked dropdown button to expand menu at (1227, 360) on .dropbtn
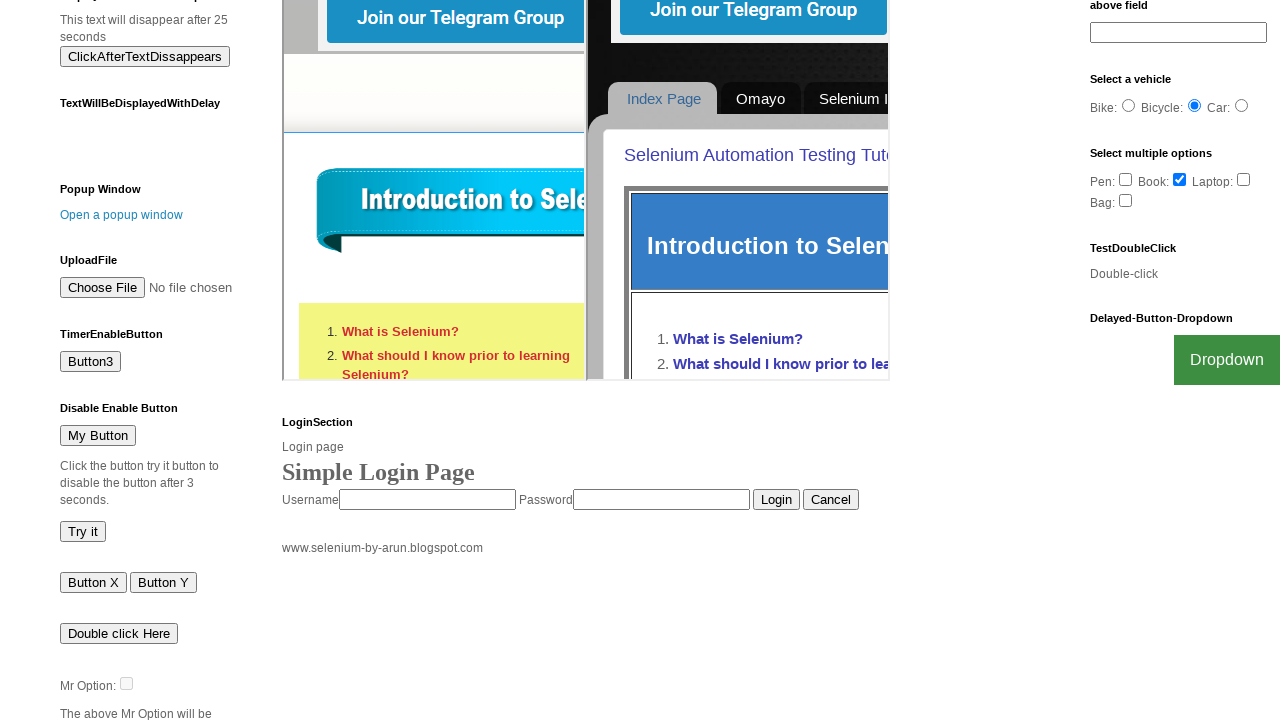

Clicked Facebook option from dropdown menu at (1200, 700) on xpath=//a[text()='Facebook']
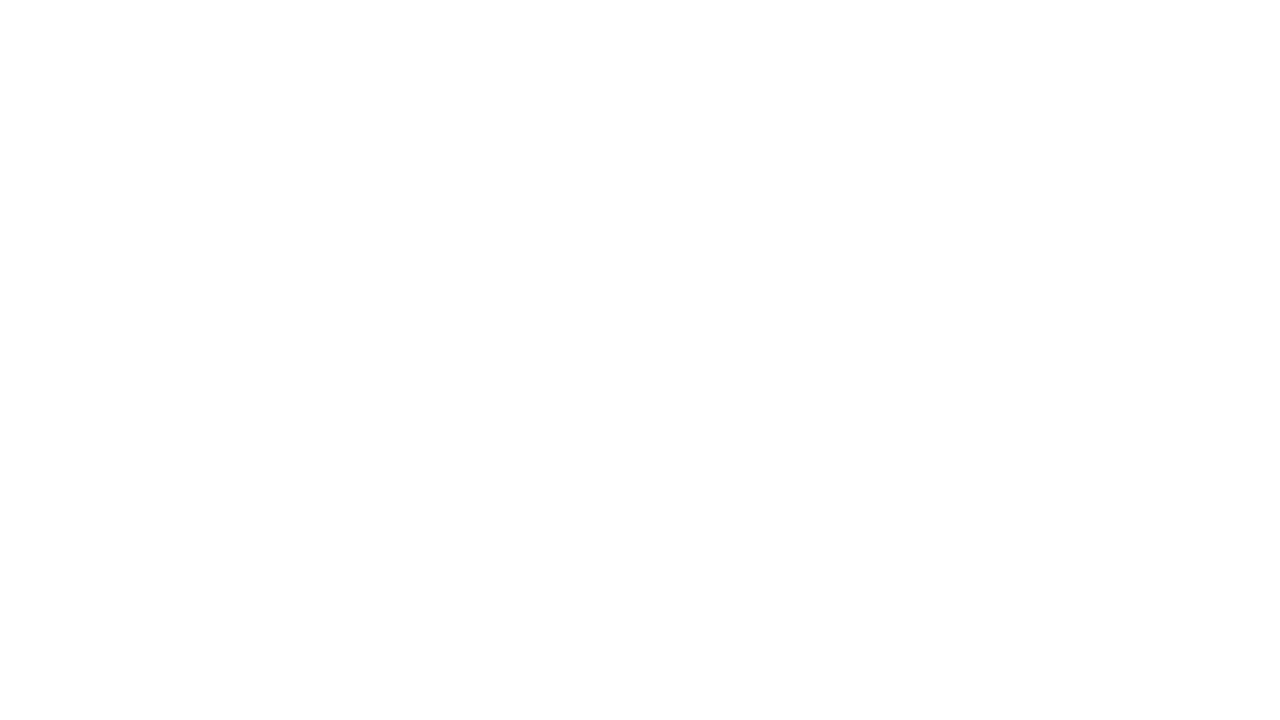

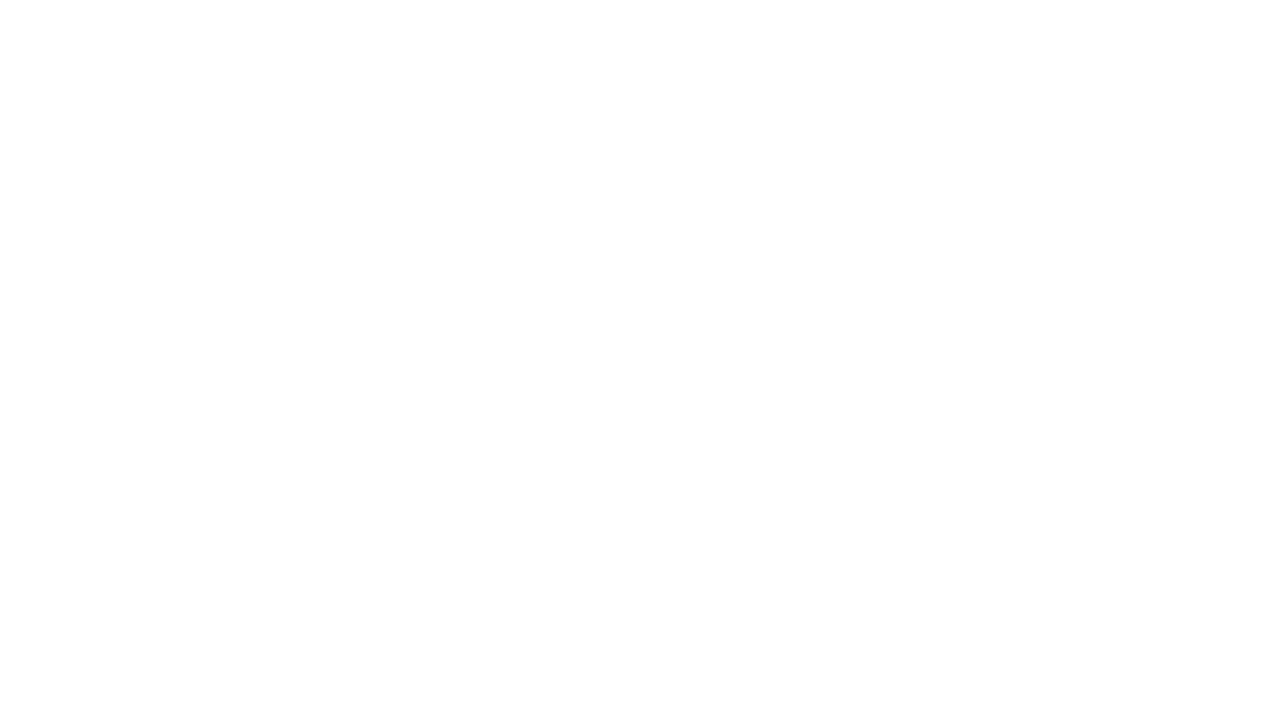